Tests JavaScript redirect functionality by scrolling to and clicking buttons that trigger delayed redirects (5 second and 2 second delays)

Starting URL: https://testpages.herokuapp.com/styled/javascript-redirect-test.html

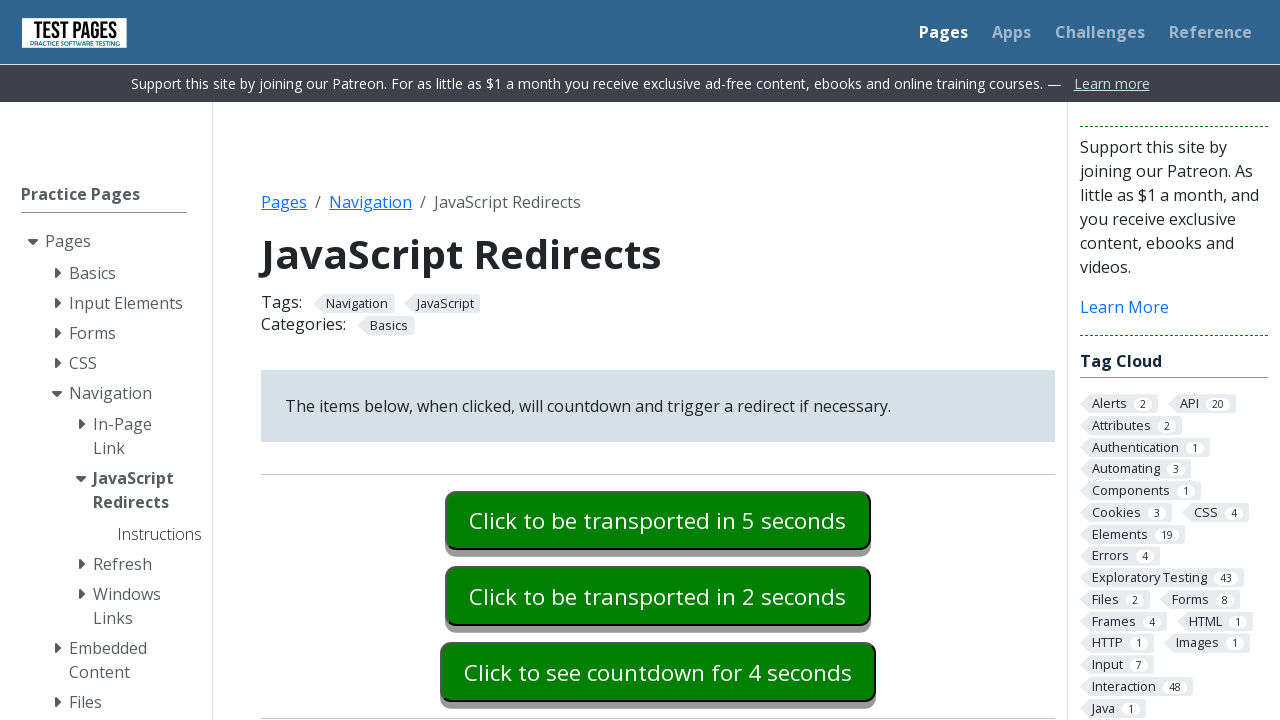

Located the 5 second delay redirect button
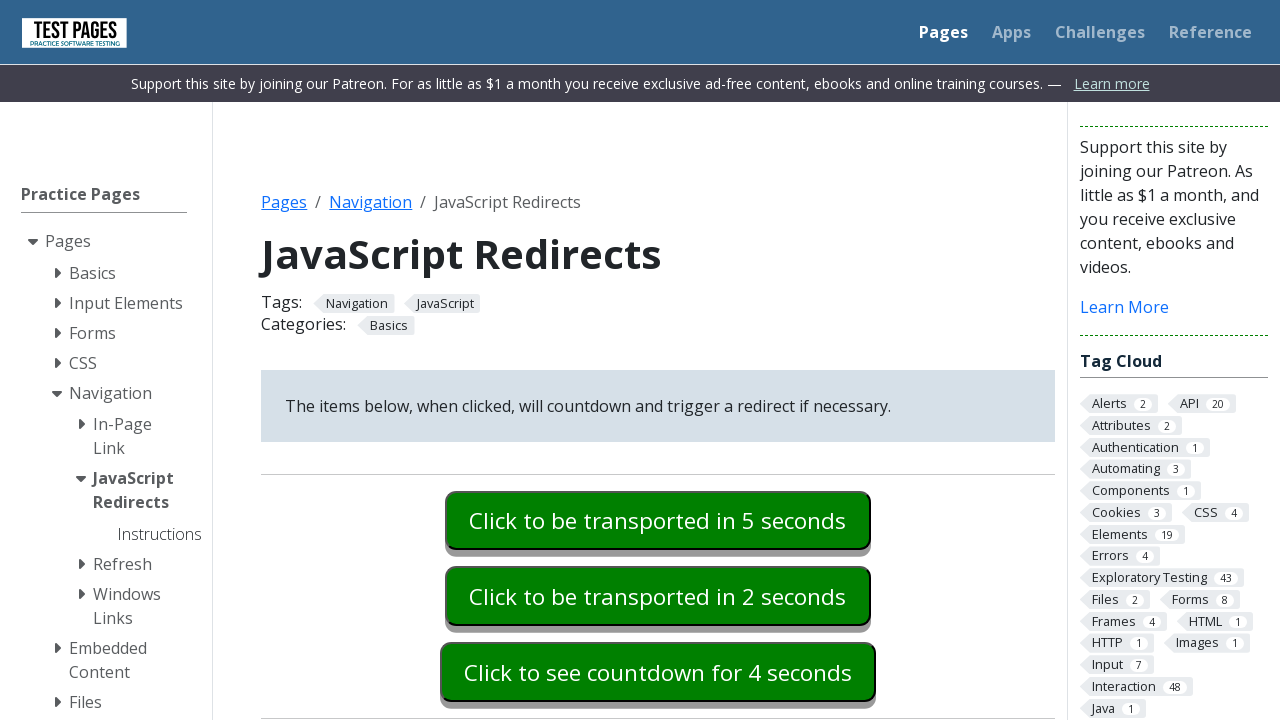

Scrolled to the 5 second delay redirect button
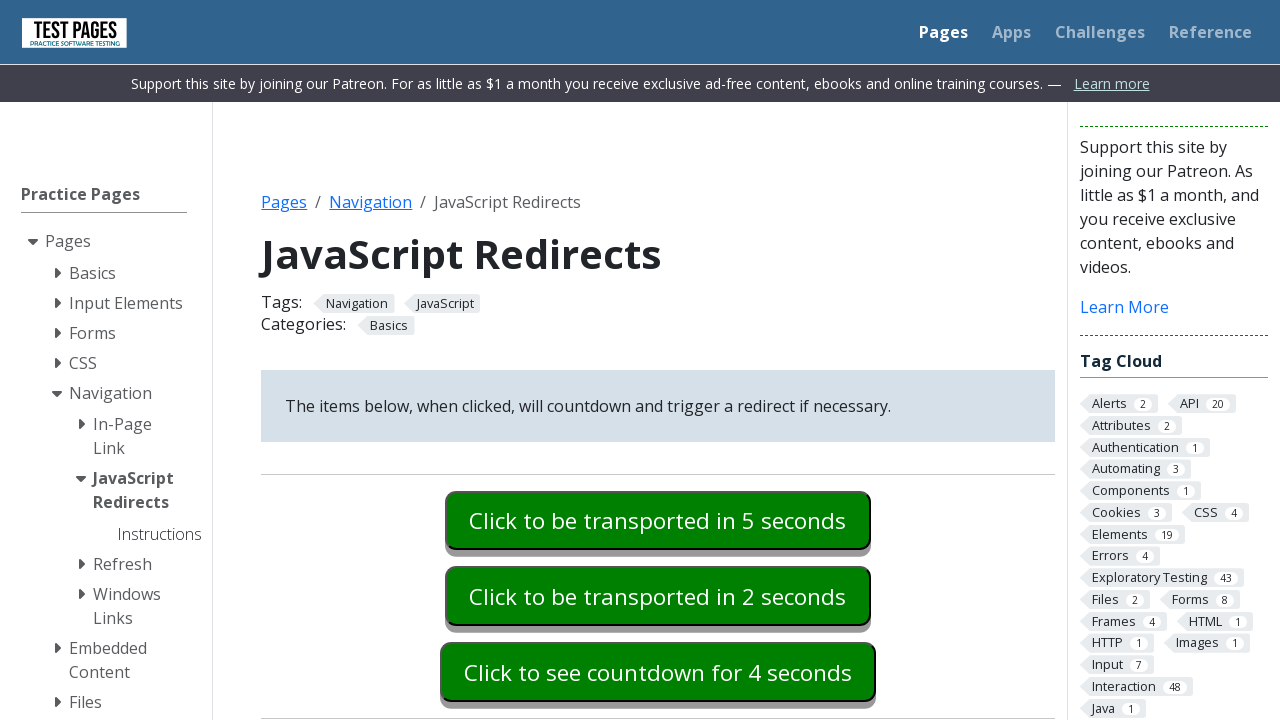

Clicked the 5 second delay redirect button at (658, 520) on #delaygotobasic
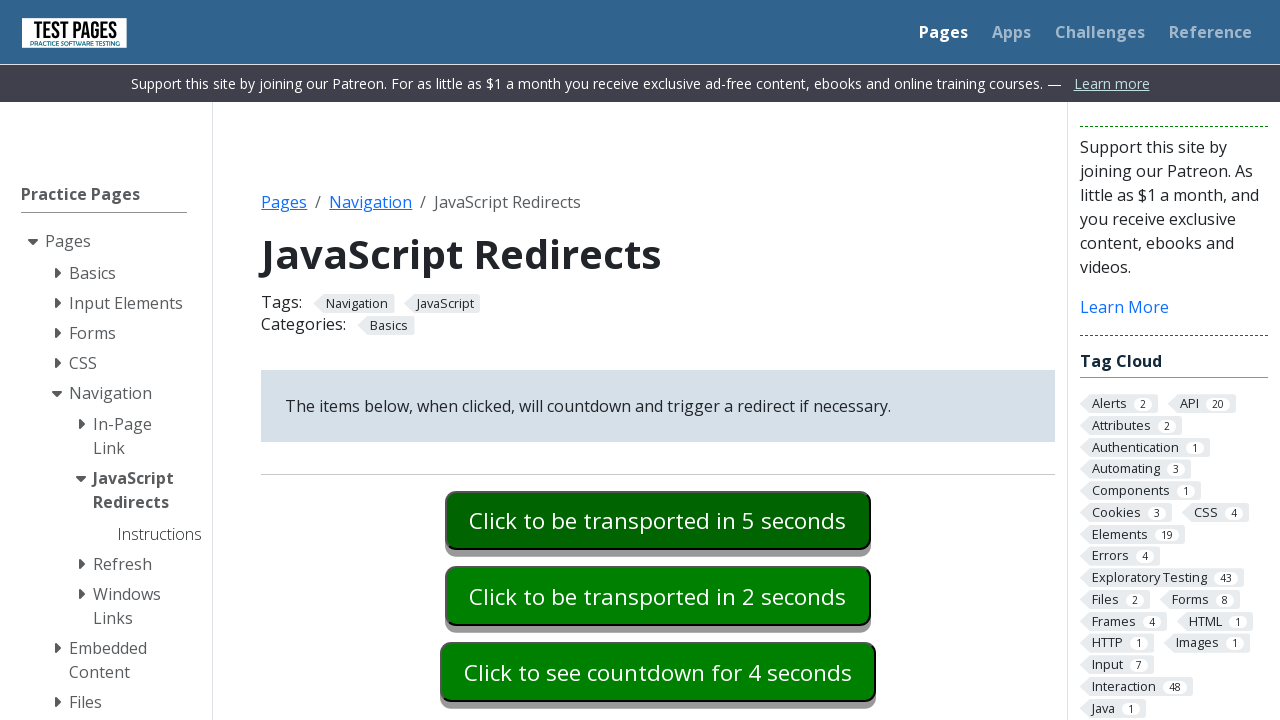

Located the 2 second delay redirect button
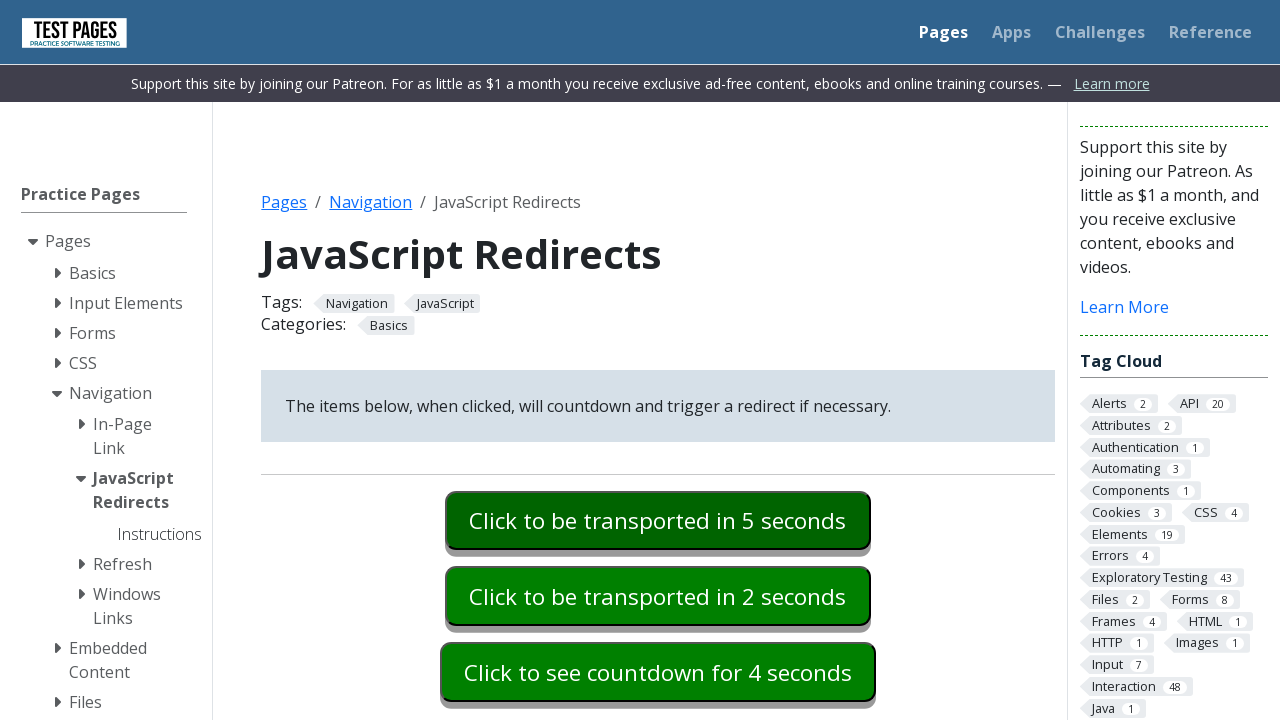

Scrolled to the 2 second delay redirect button
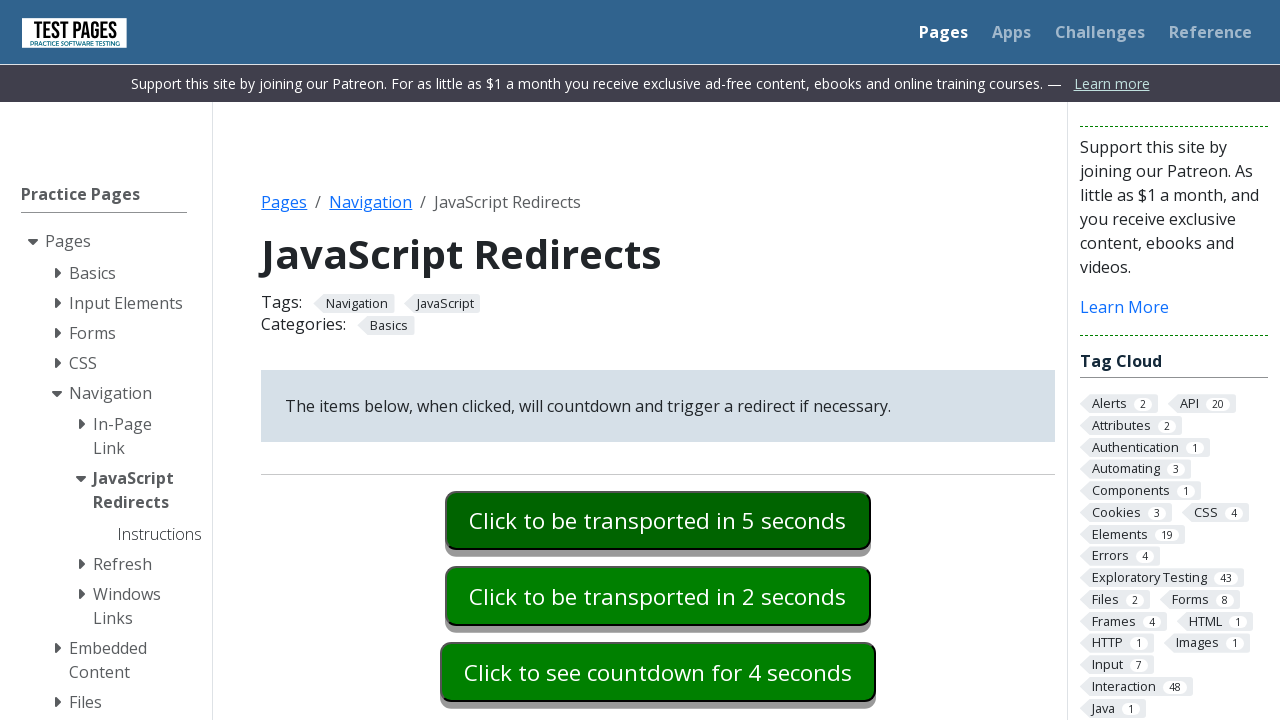

Clicked the 2 second delay redirect button at (658, 596) on #delaygotobounce
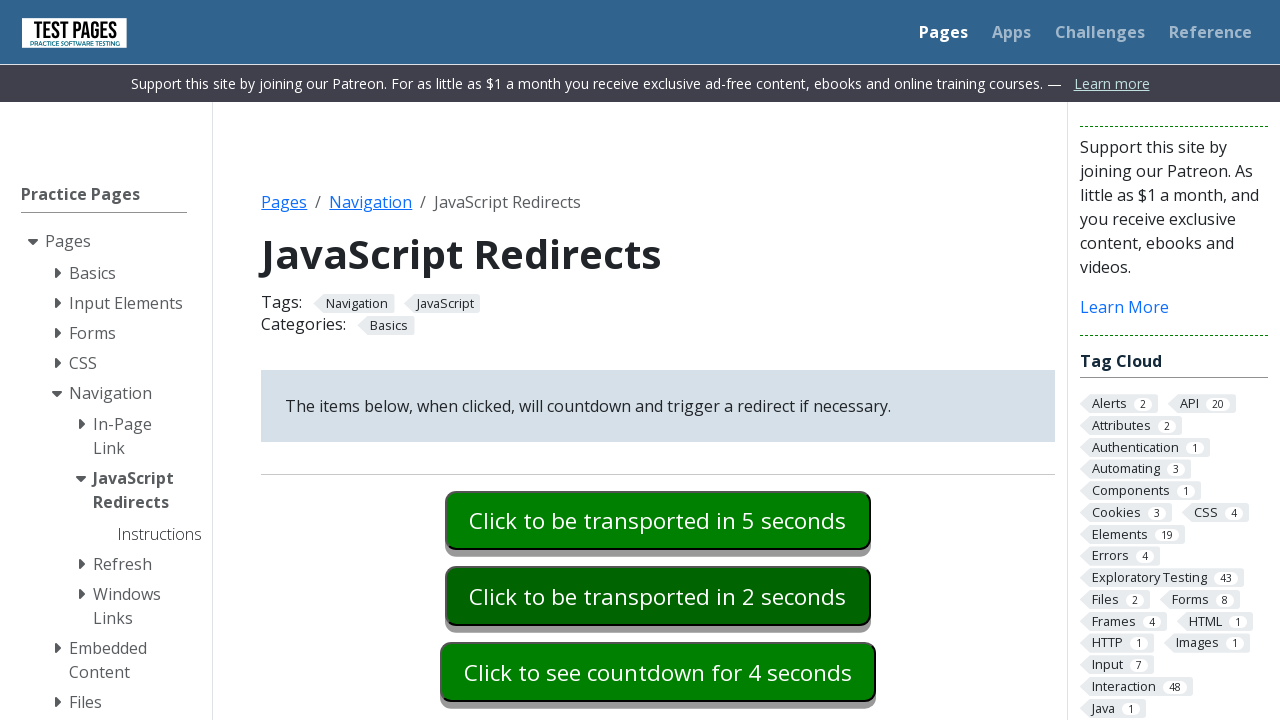

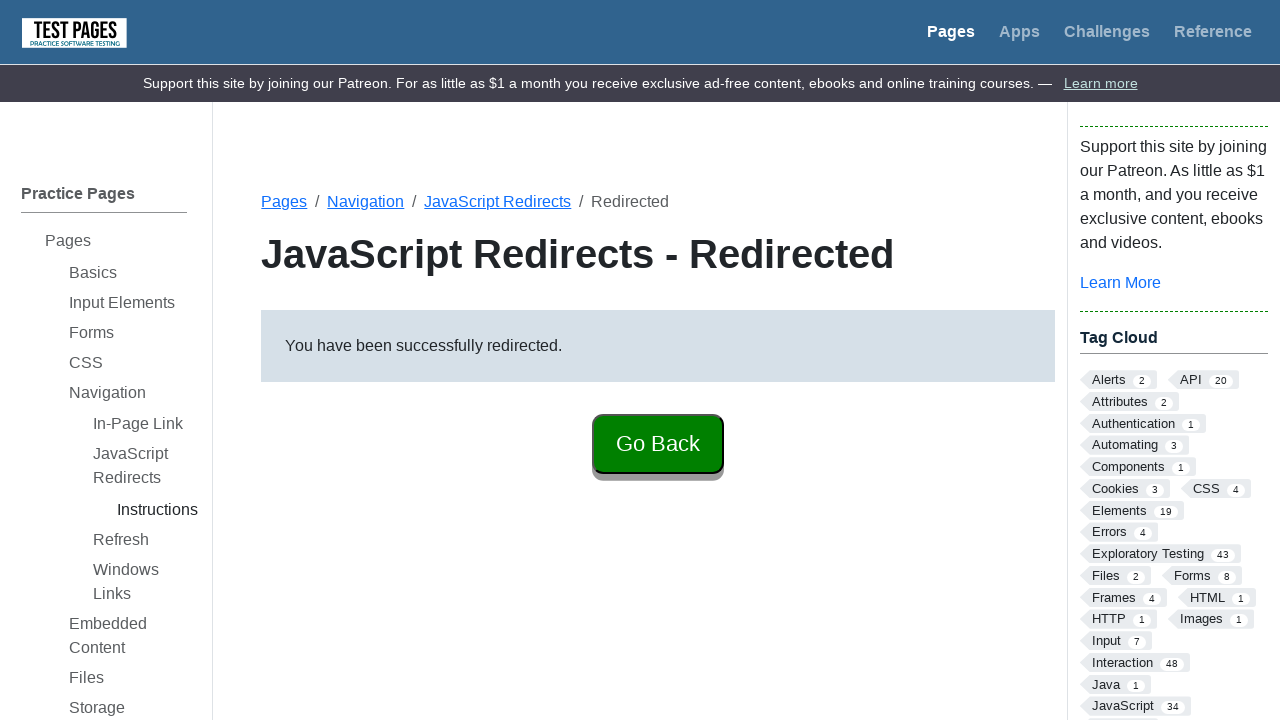